Tests validation when first name contains only digits

Starting URL: https://www.sharelane.com/cgi-bin/register.py

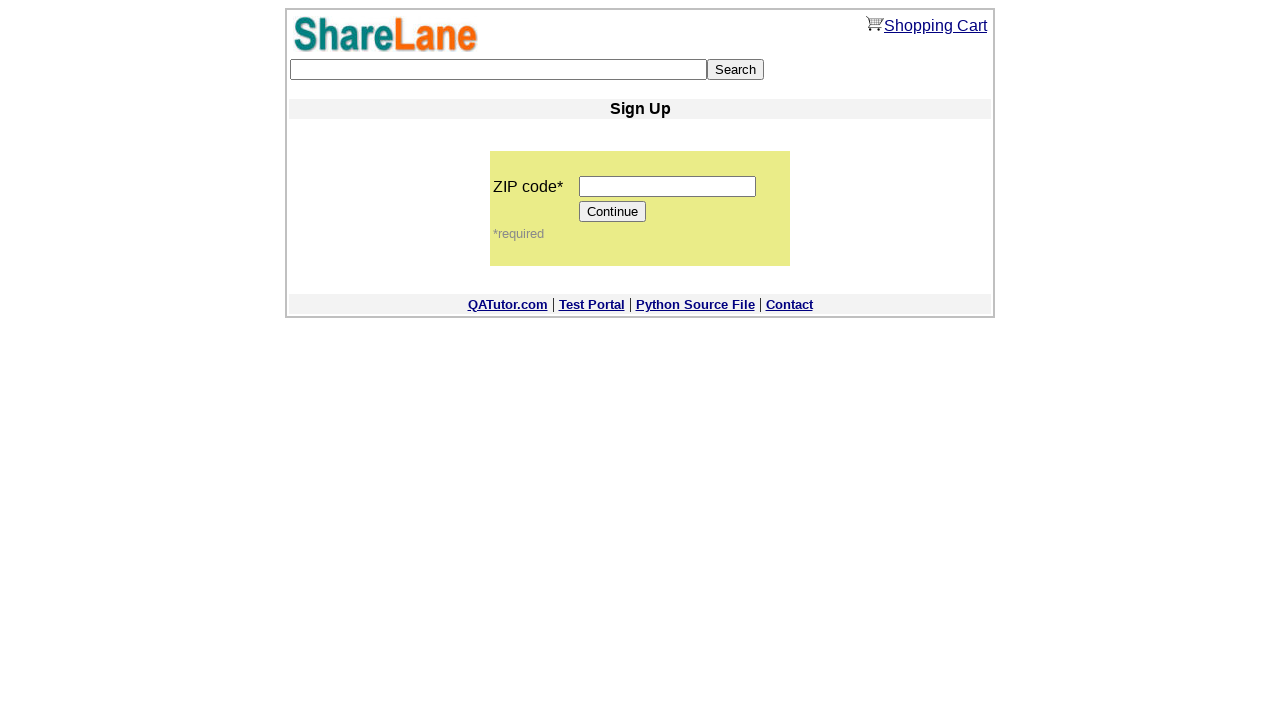

Filled zip code field with '12345' on input[name='zip_code']
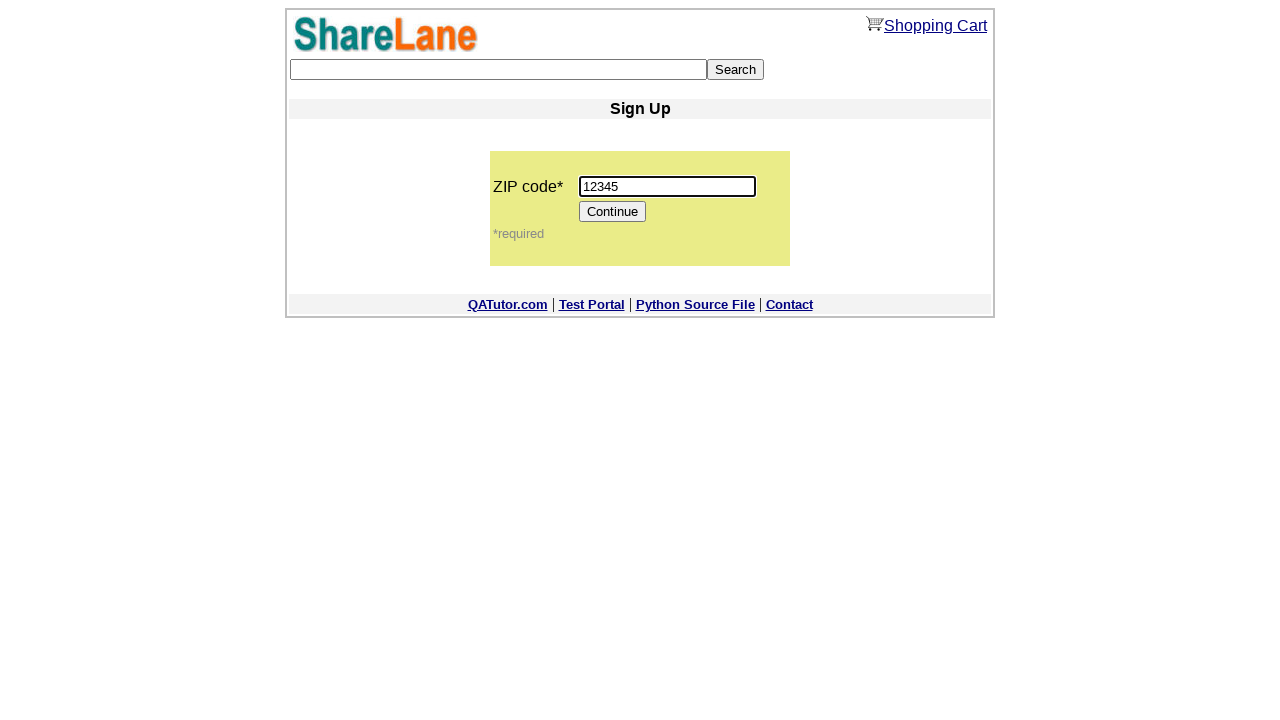

Clicked Continue button to proceed to registration form at (613, 212) on input[value='Continue']
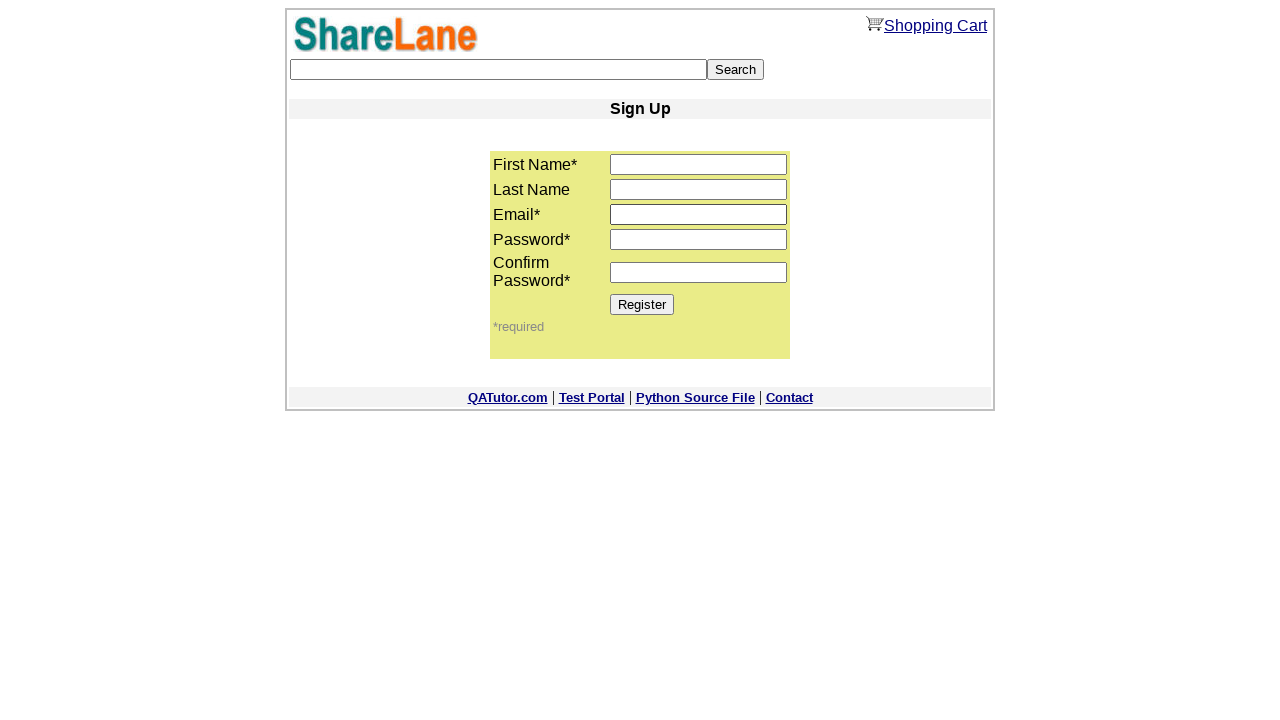

Filled first name field with digits only '12345' on input[name='first_name']
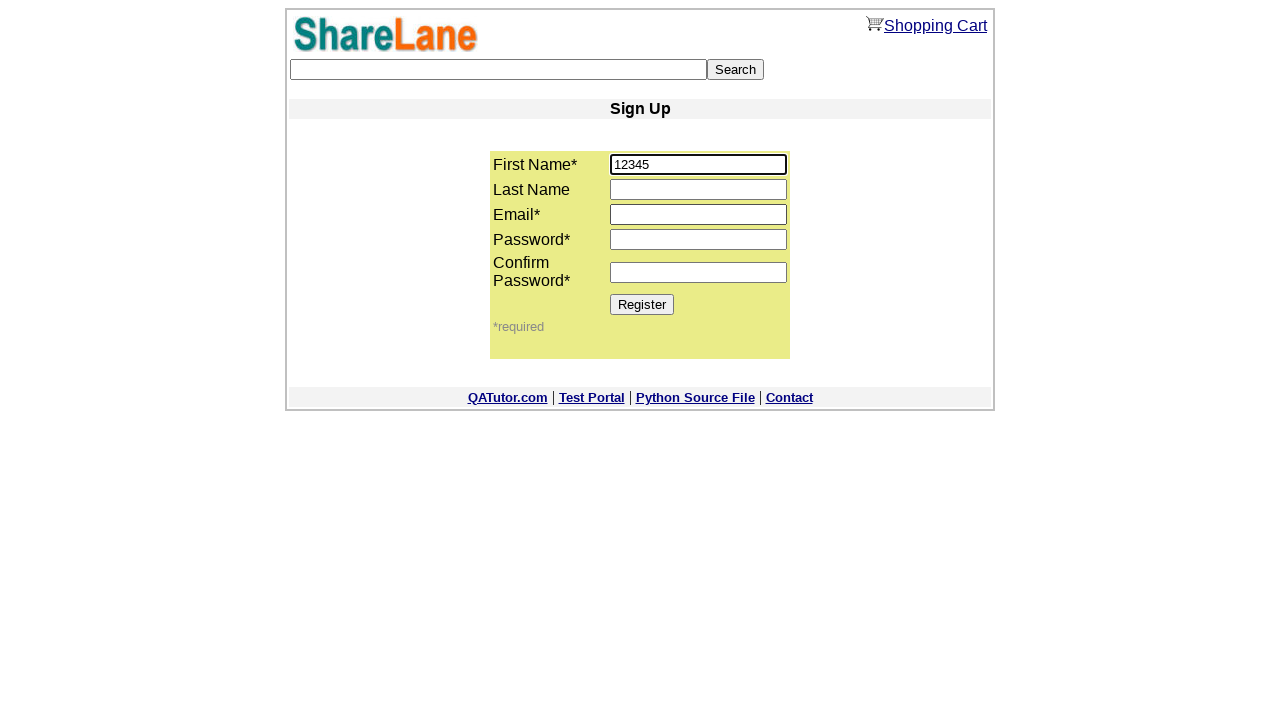

Filled email field with 'test@test.test' on input[name='email']
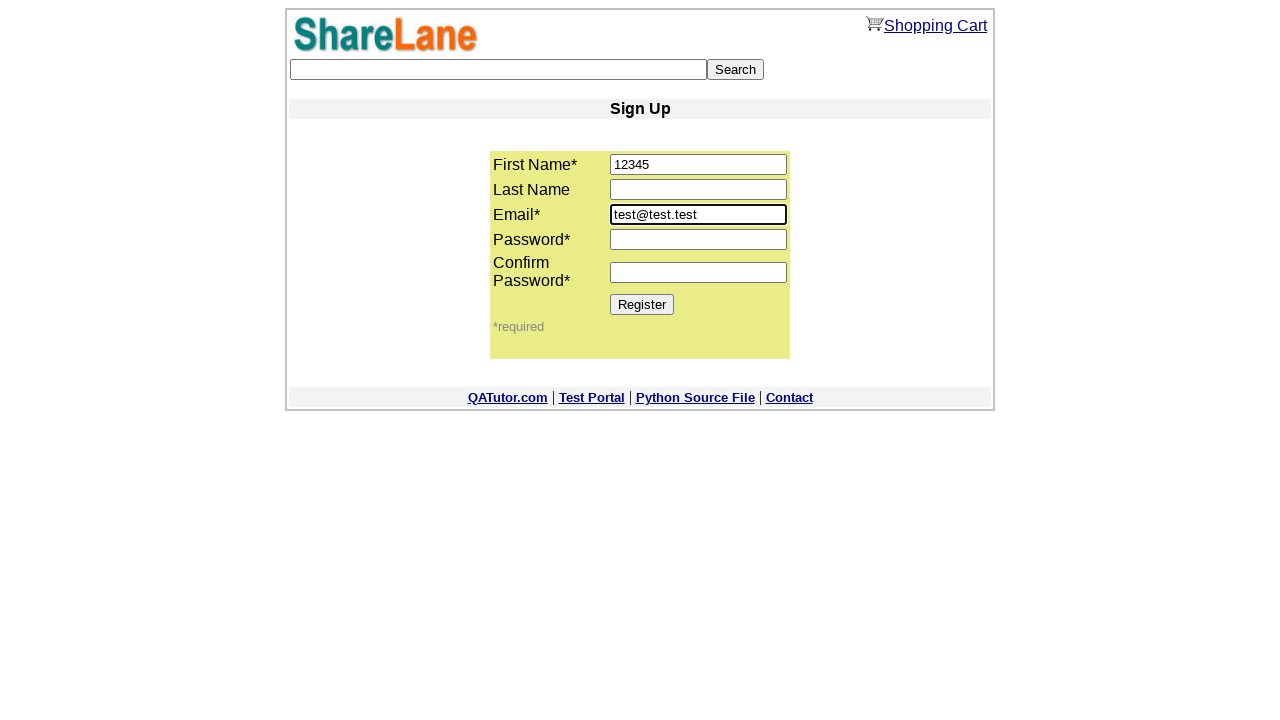

Filled password field with '12345' on input[name='password1']
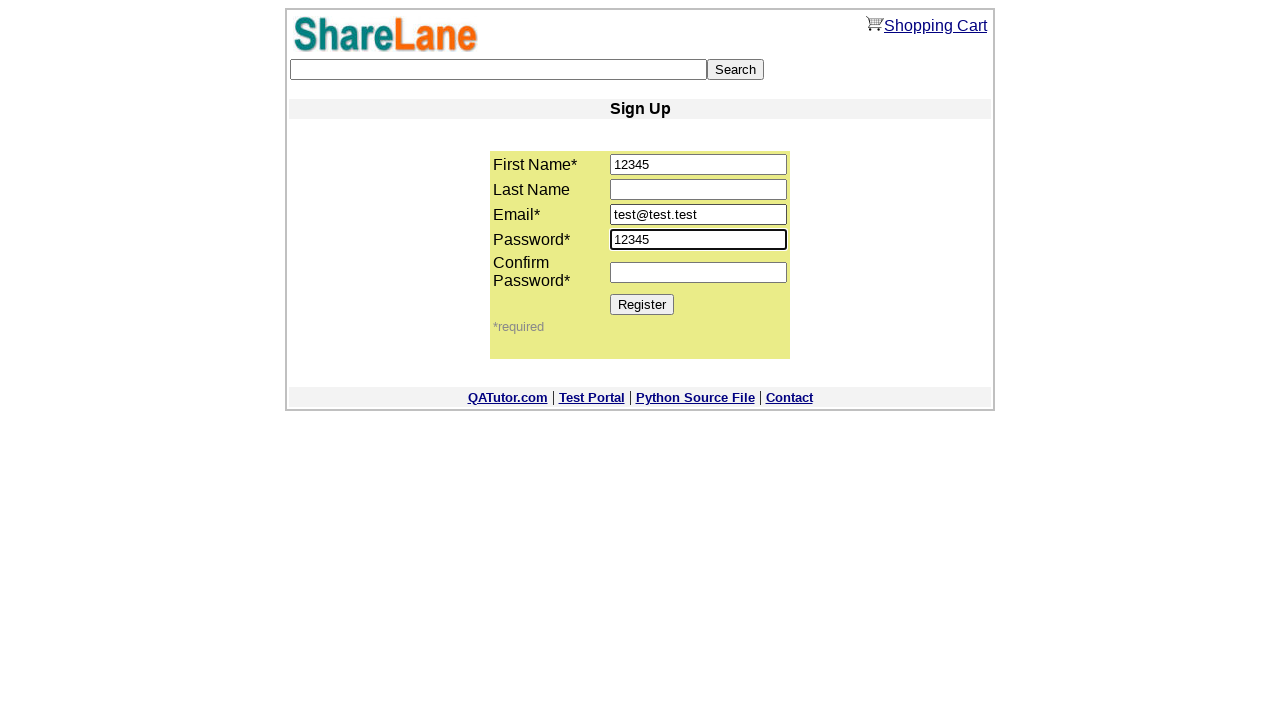

Filled password confirmation field with '12345' on input[name='password2']
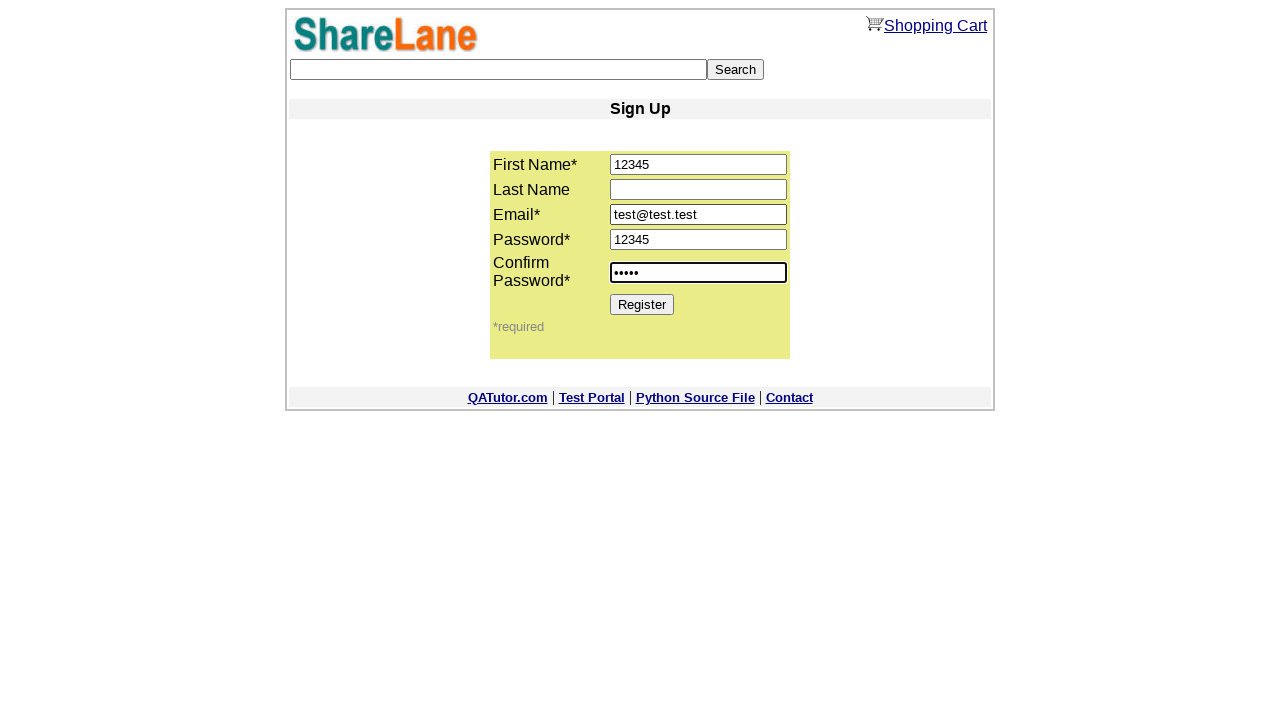

Clicked Register button to submit form with invalid numeric first name at (642, 304) on input[value='Register']
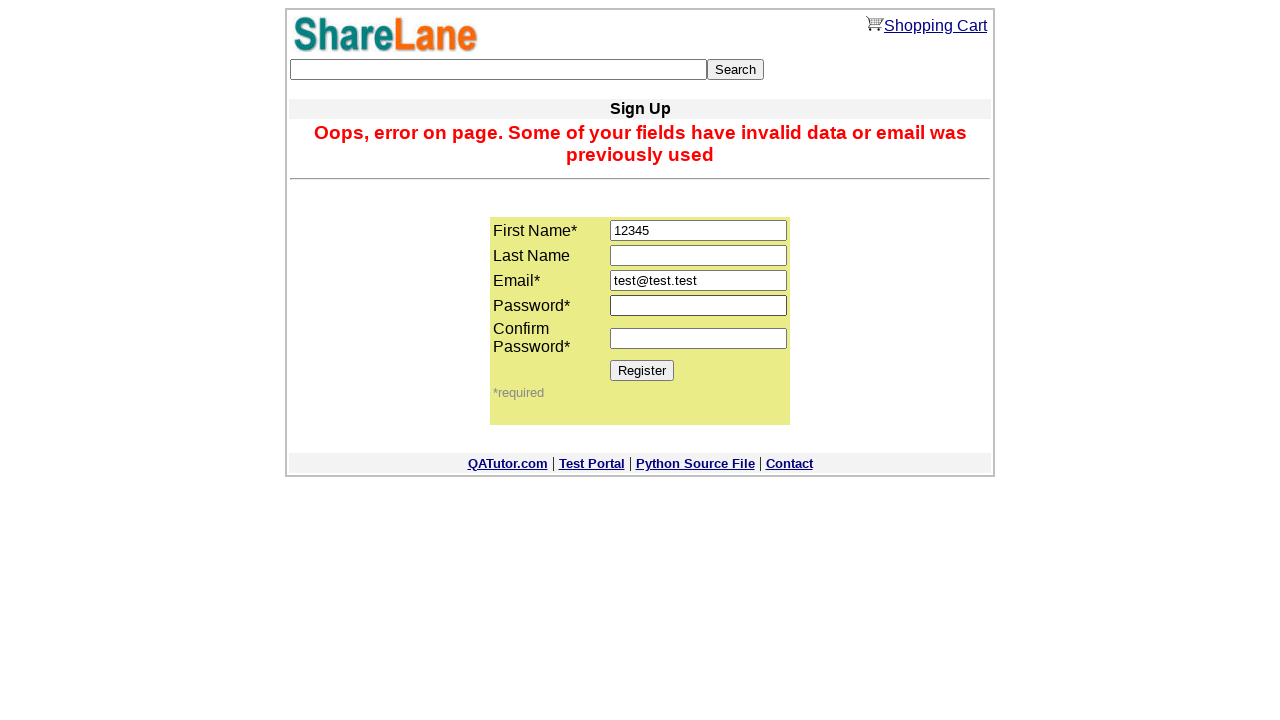

Error message appeared validating that numeric first name is rejected
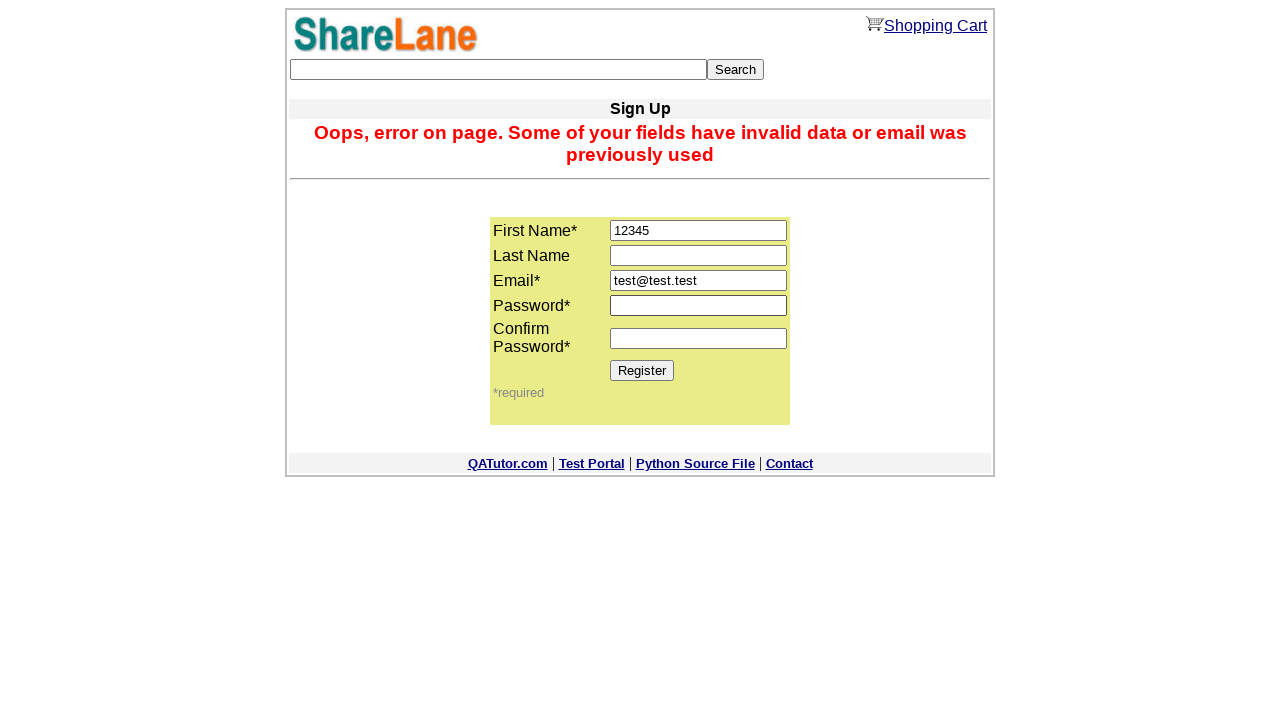

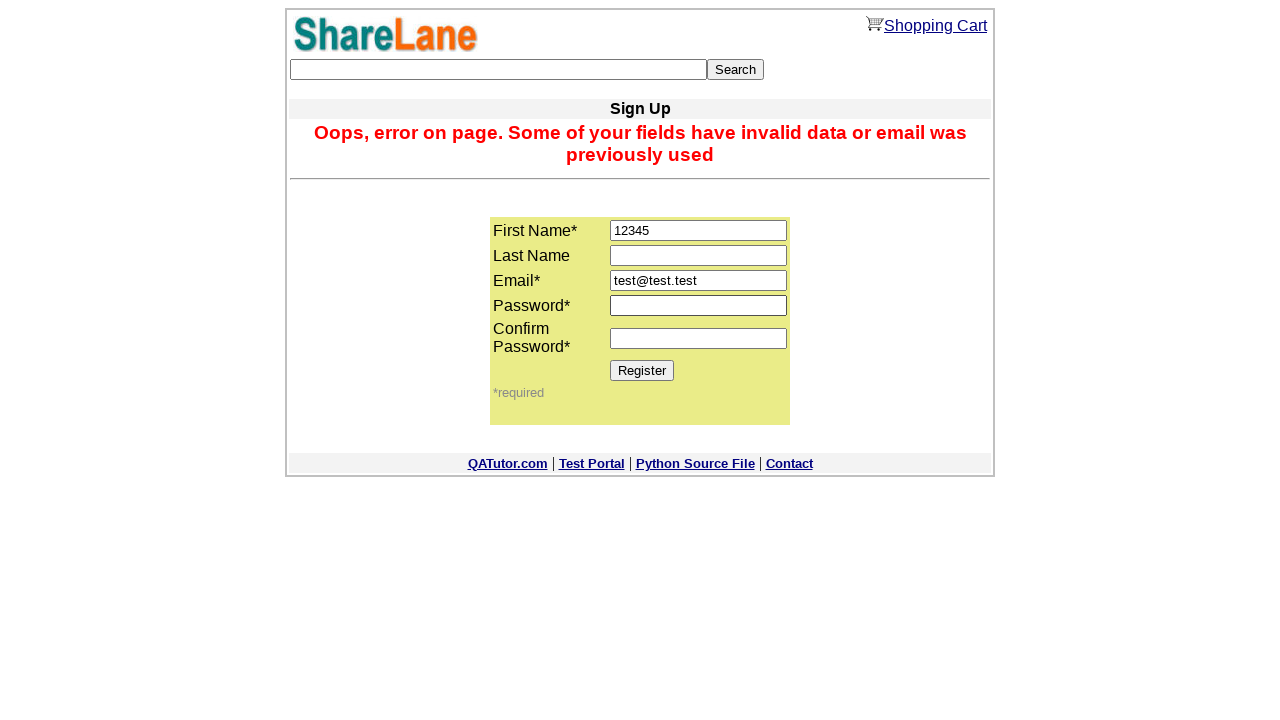